Tests navigation from Steam main page to the login page by clicking the login button and verifying the login page loads

Starting URL: https://store.steampowered.com

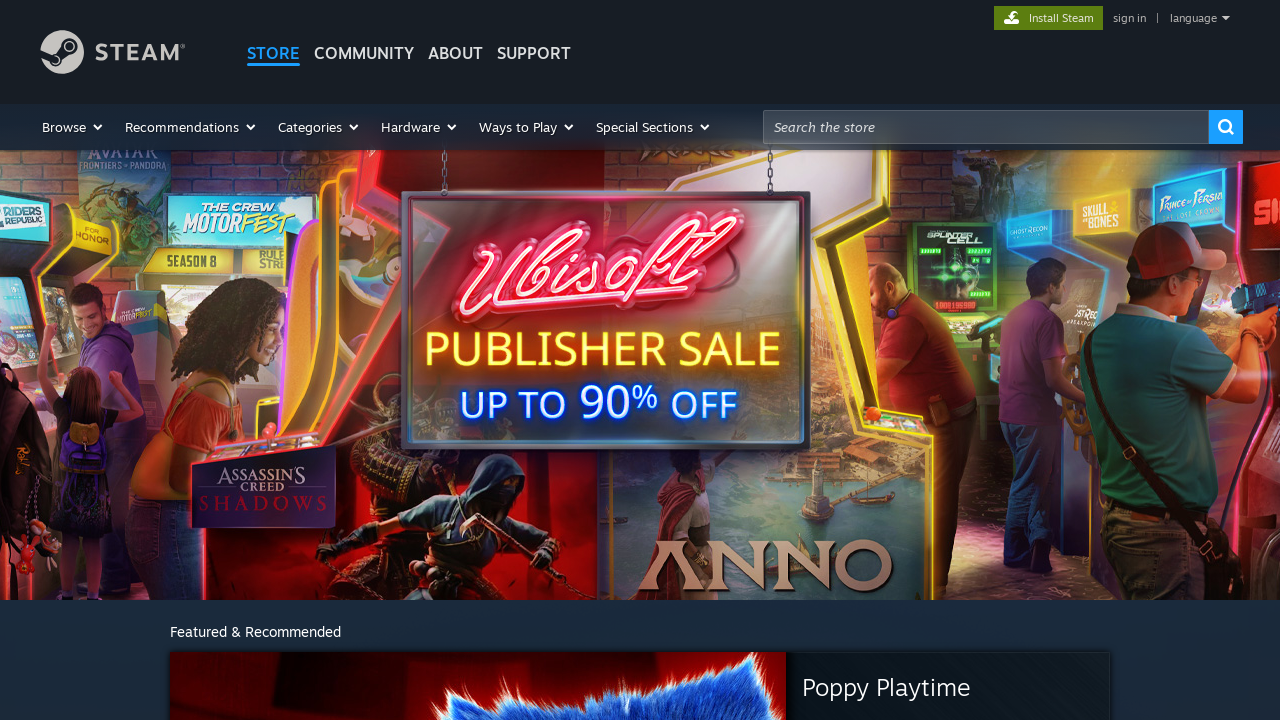

Clicked login button on Steam main page at (1130, 18) on .global_action_link
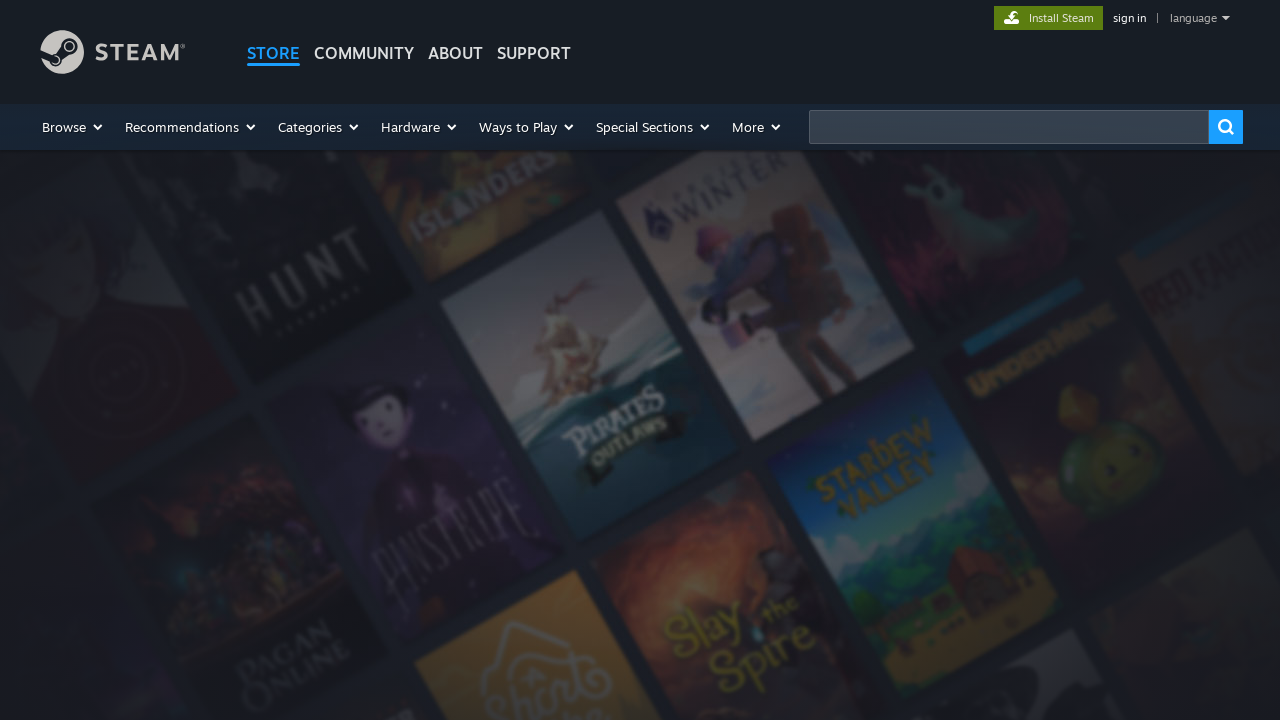

Login page DOM loaded
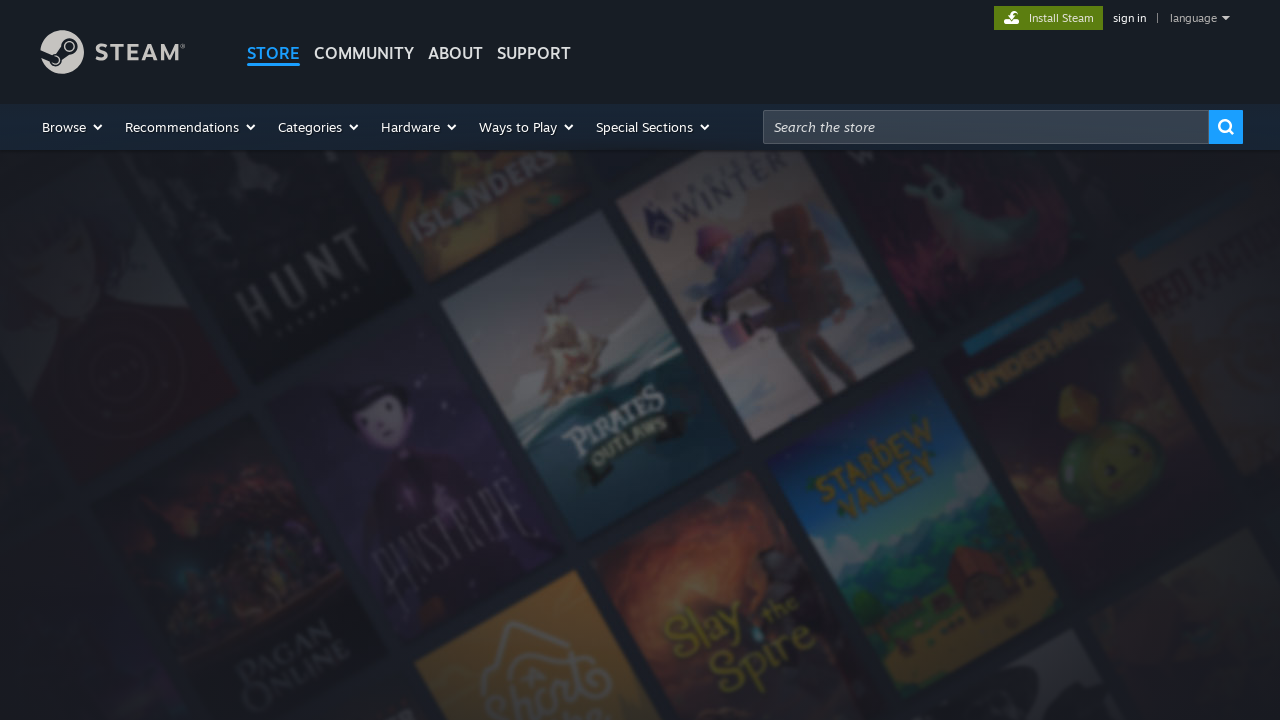

Retrieved page title
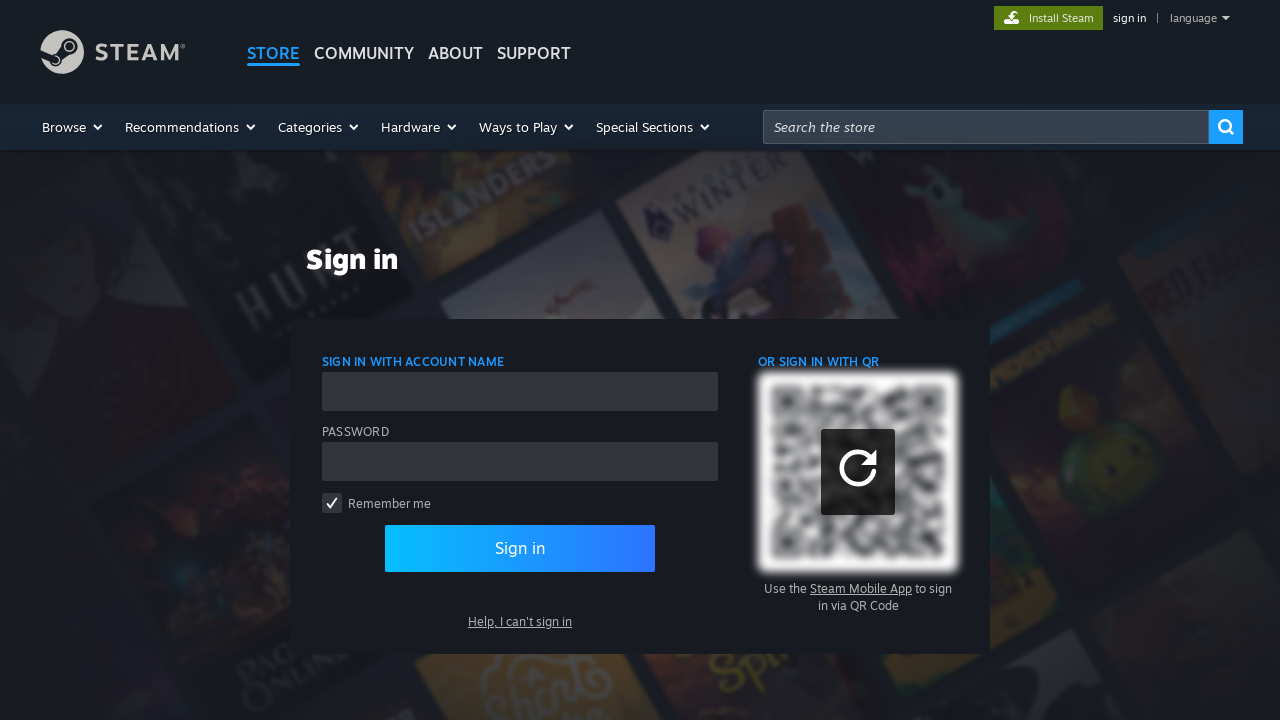

Verified login page title is not empty
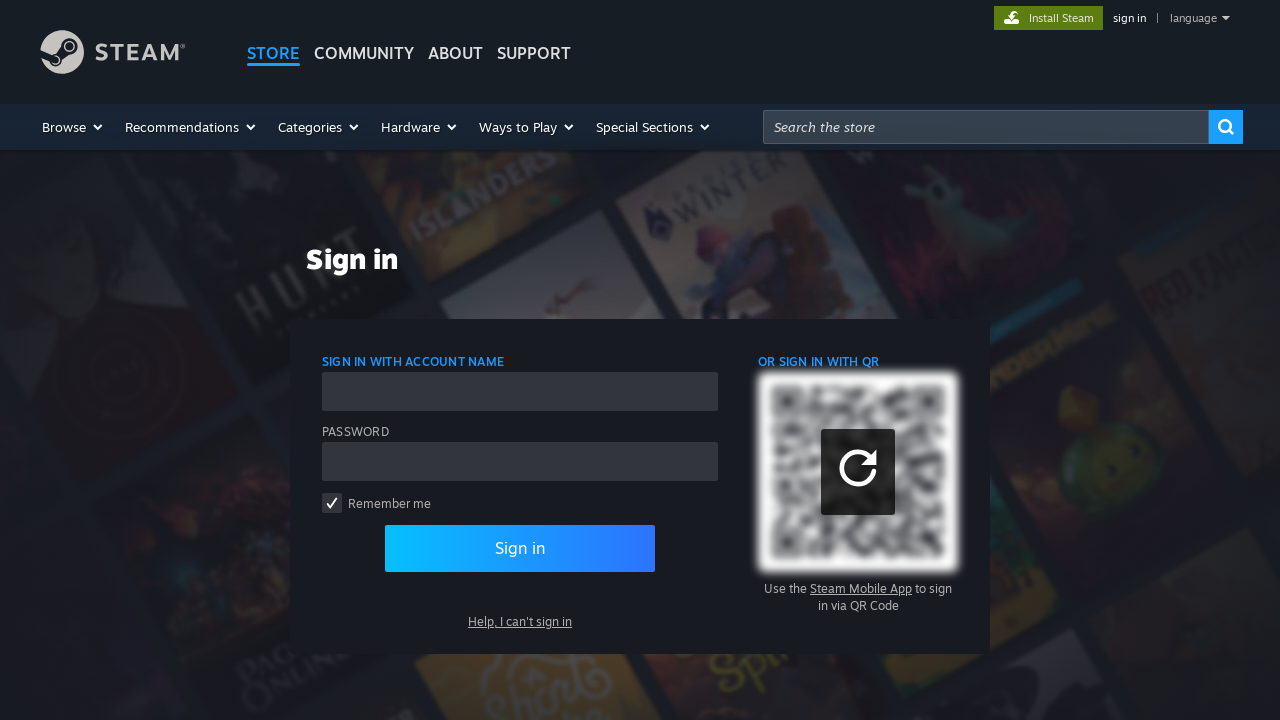

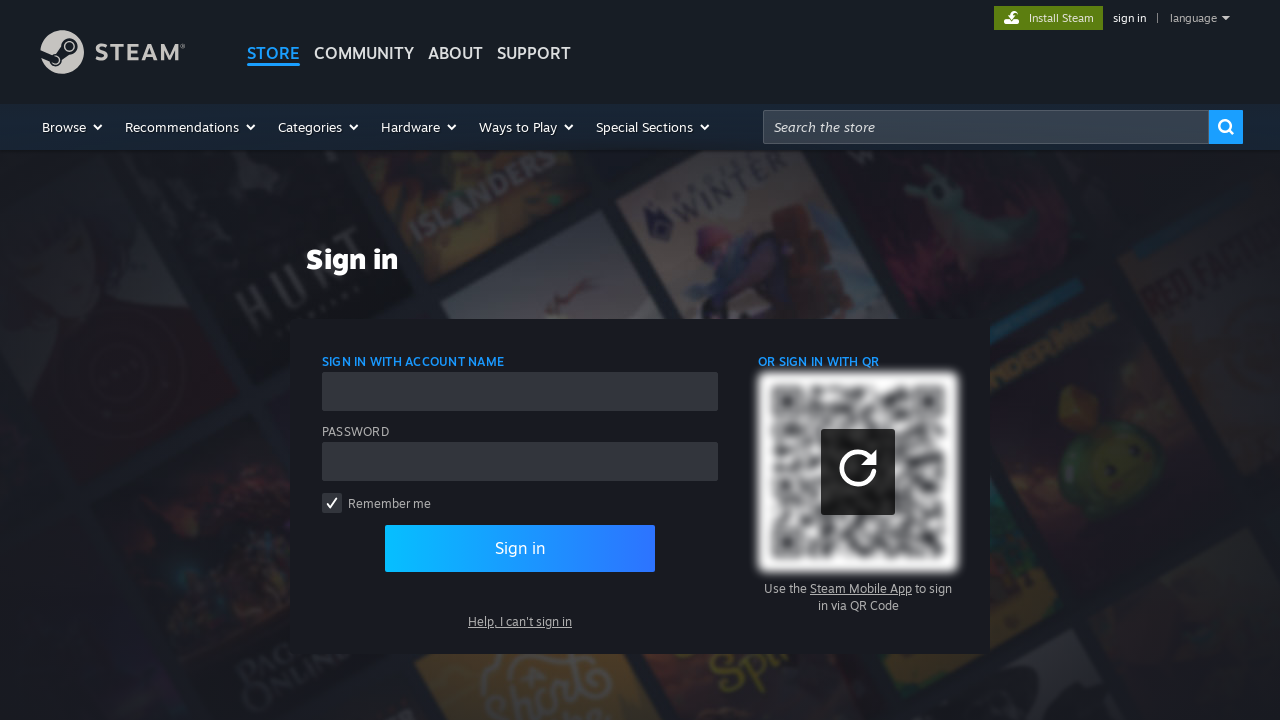